Tests radio button element properties on a demo page by clicking on the Radio Button section and verifying that the radio button element is displayed, enabled, and can be inspected for its attributes.

Starting URL: https://demoapps.qspiders.com/ui/radio?sublist=0

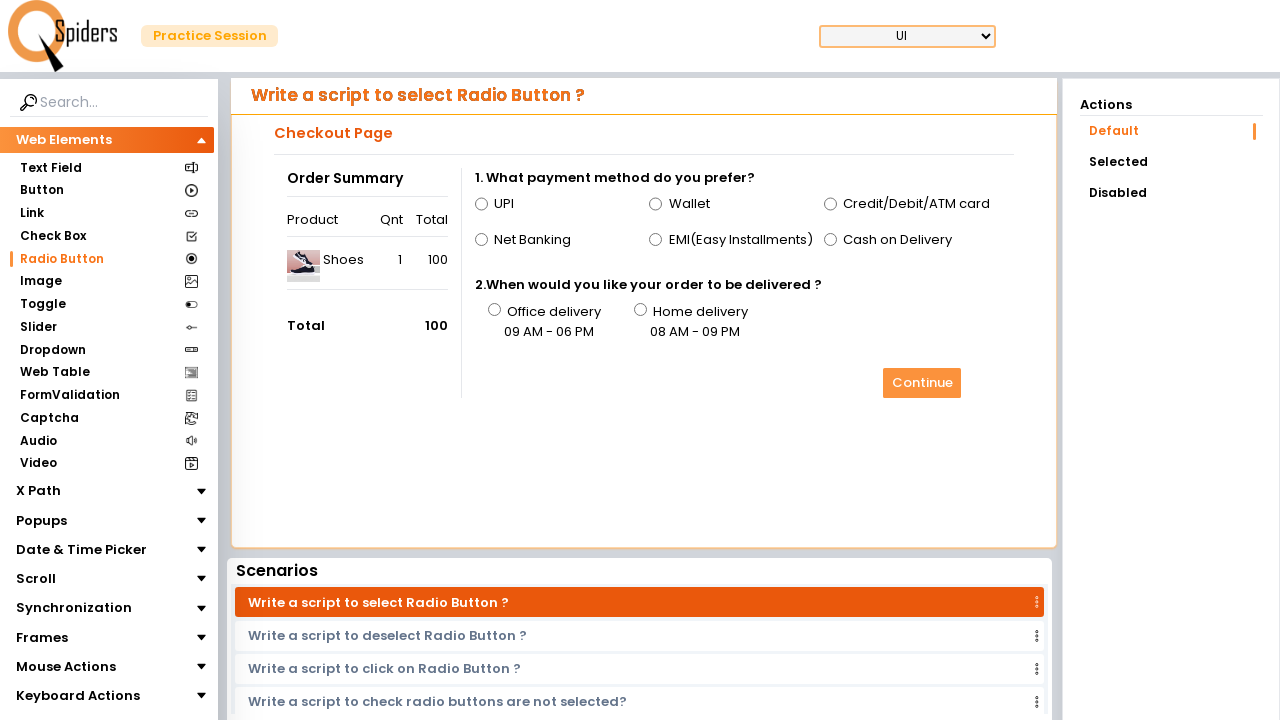

Clicked on the Radio Button section at (62, 259) on xpath=//section[text()='Radio Button']
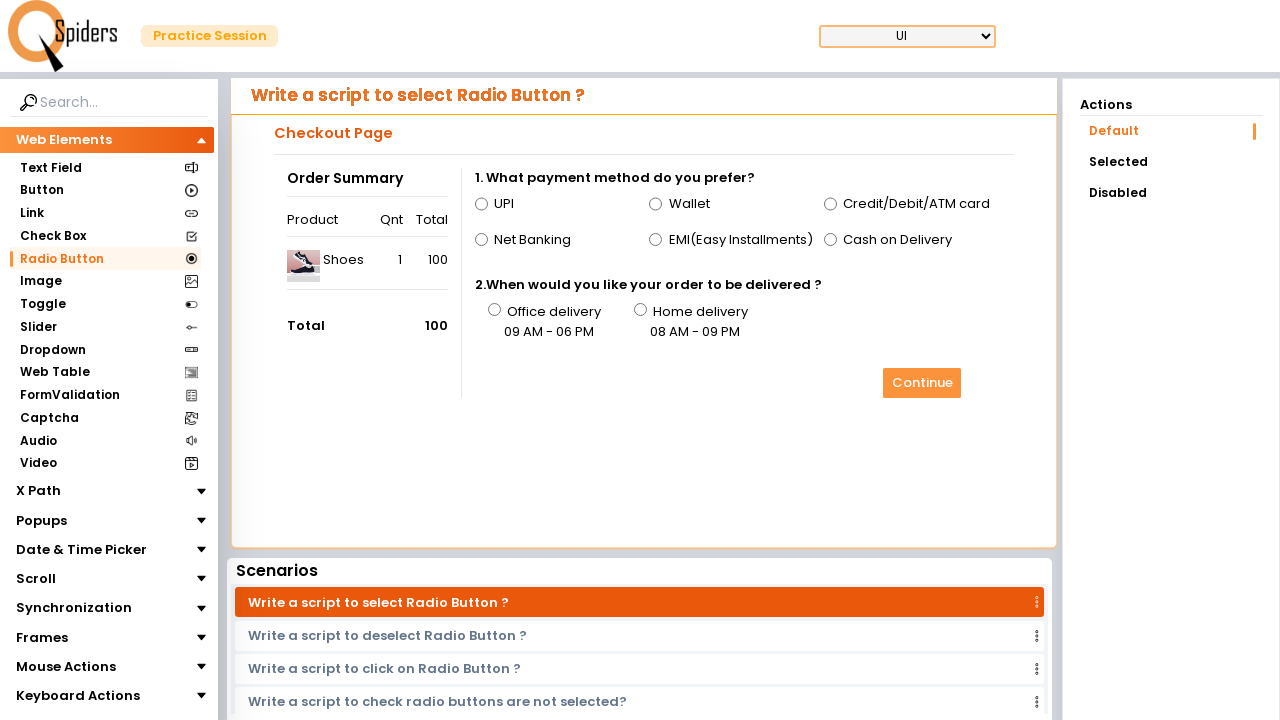

Radio button element 'attended' became visible
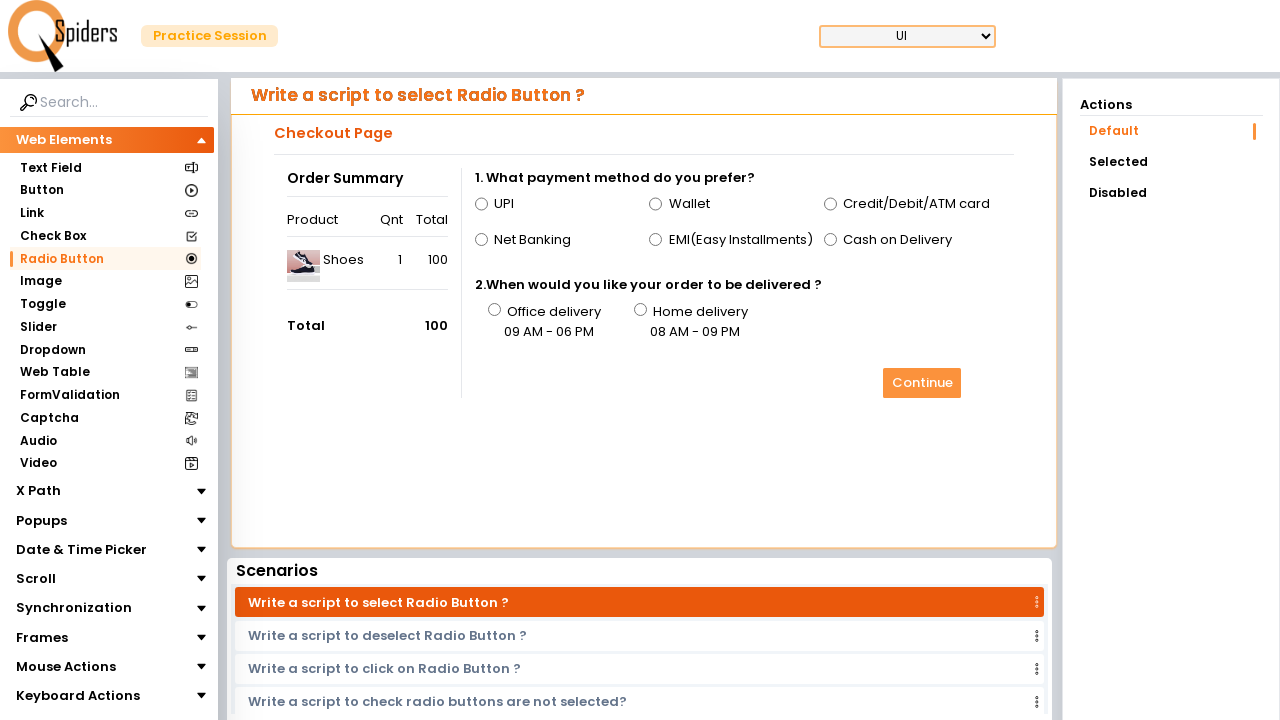

Located the radio button element with id 'attended'
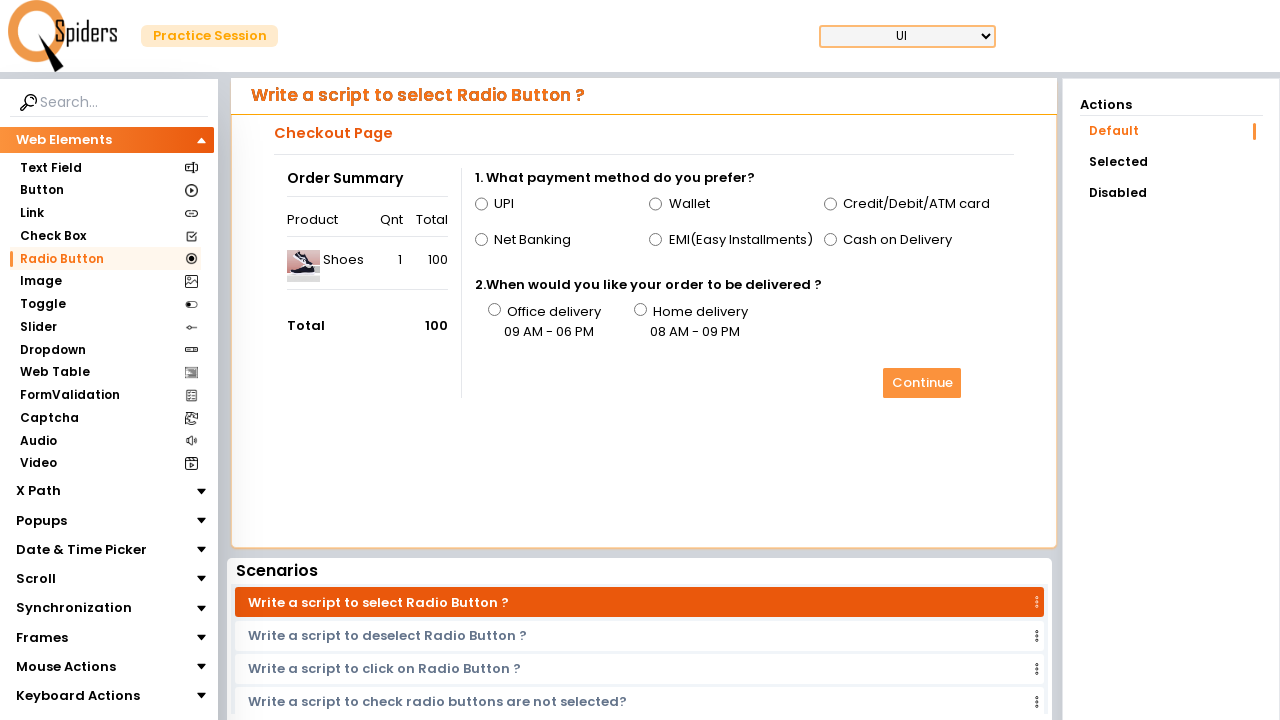

Verified that the radio button element is visible
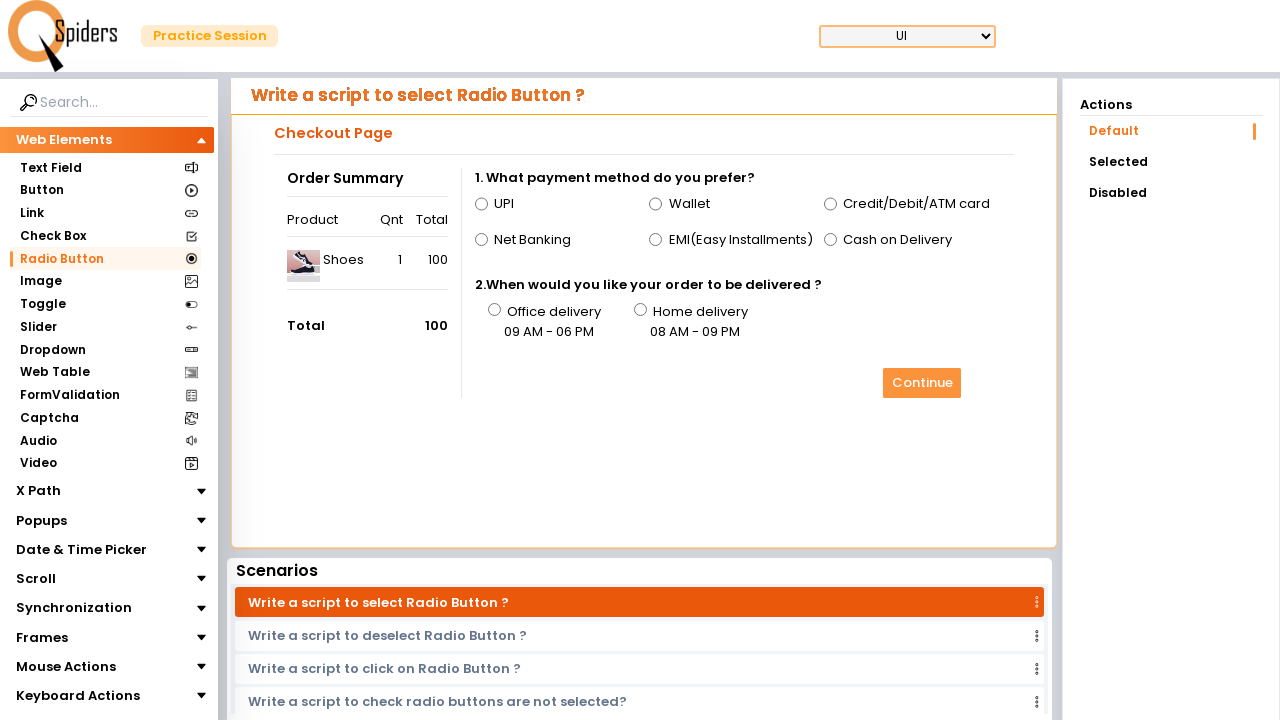

Verified that the radio button element is enabled
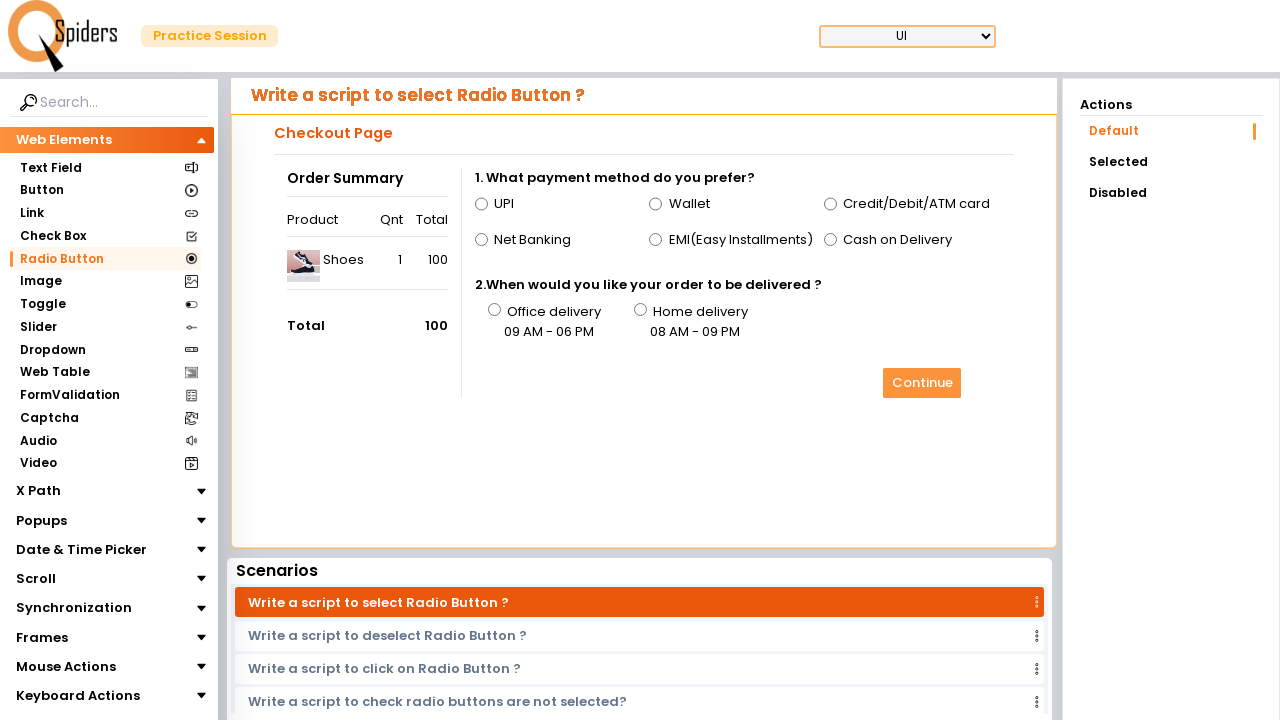

Checked radio button selection state: False
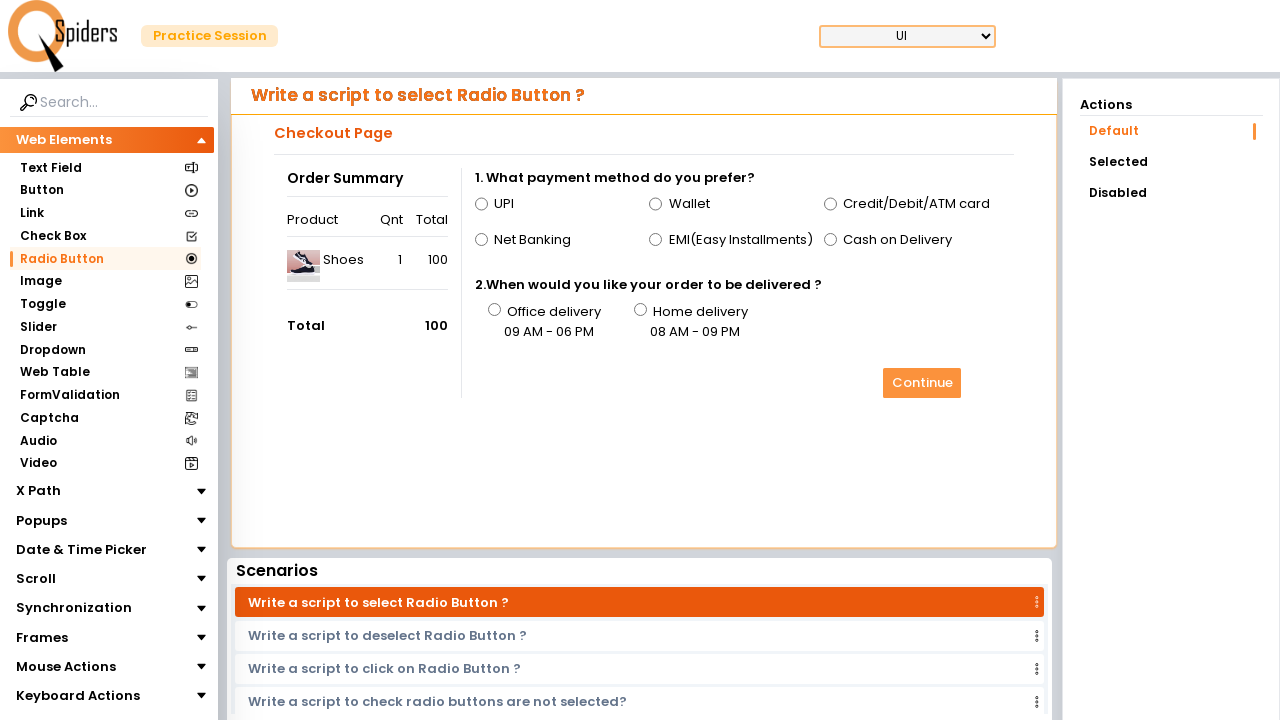

Retrieved radio button bounding box: {'x': 474.8125, 'y': 194.21875, 'width': 13, 'height': 19.5}
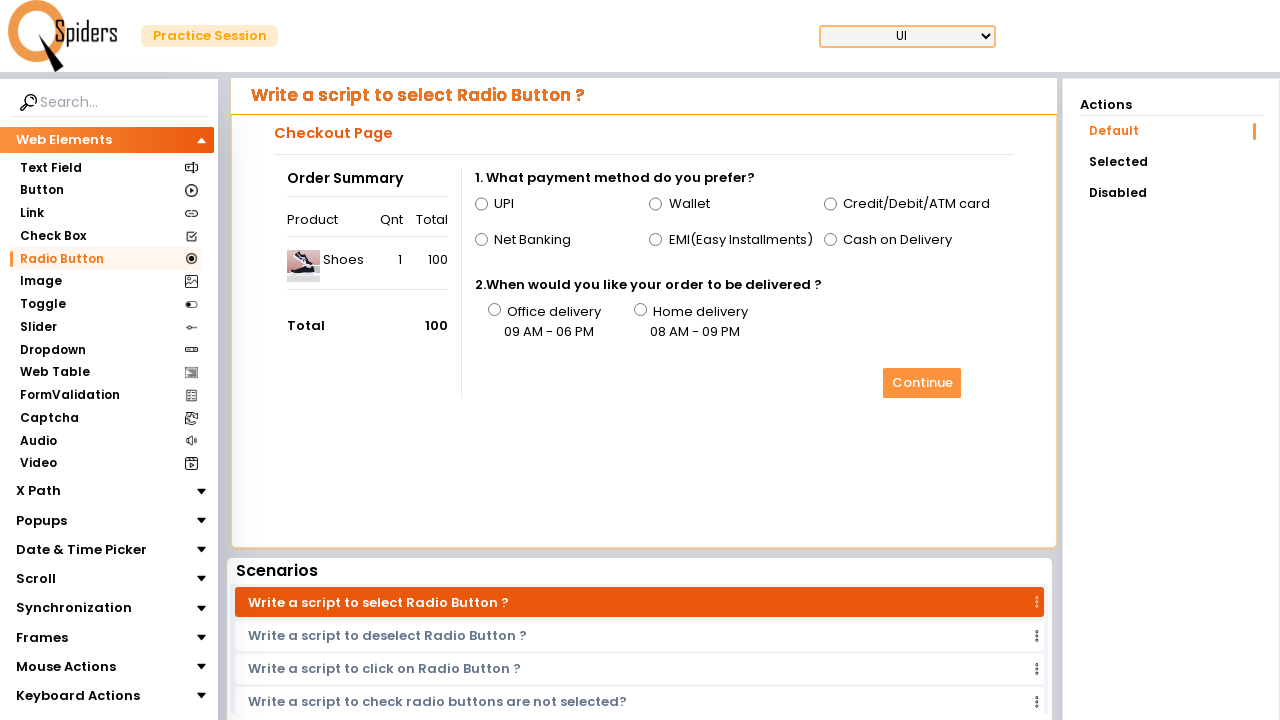

Retrieved radio button id attribute: attended
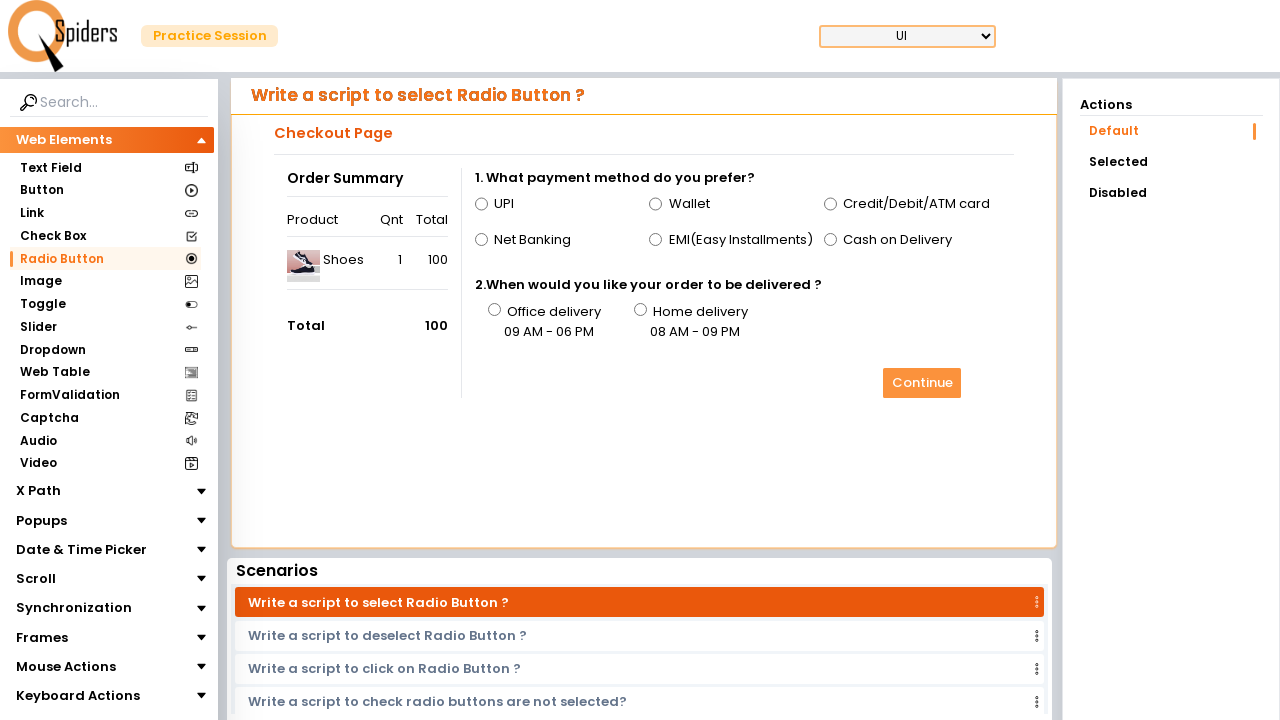

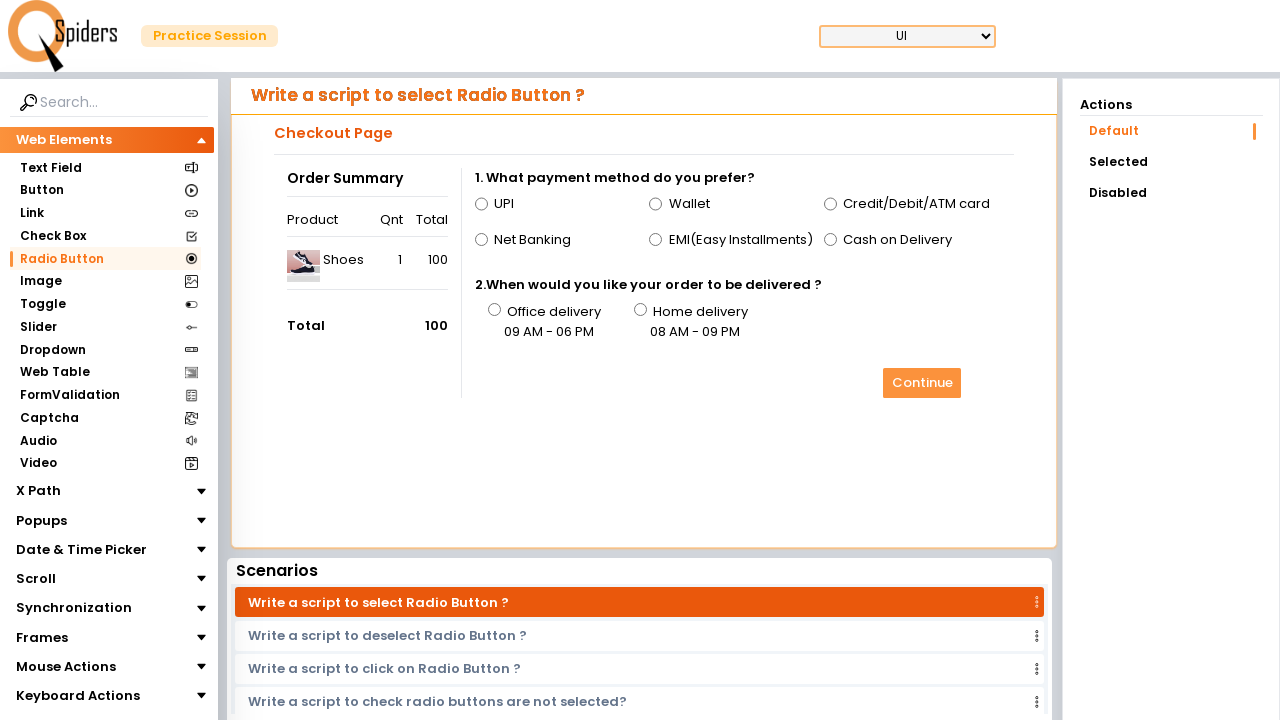